Tests the SpiceJet flight booking page by clicking on the destination input field and entering an airport code (BLR) to search for flights

Starting URL: https://www.spicejet.com/

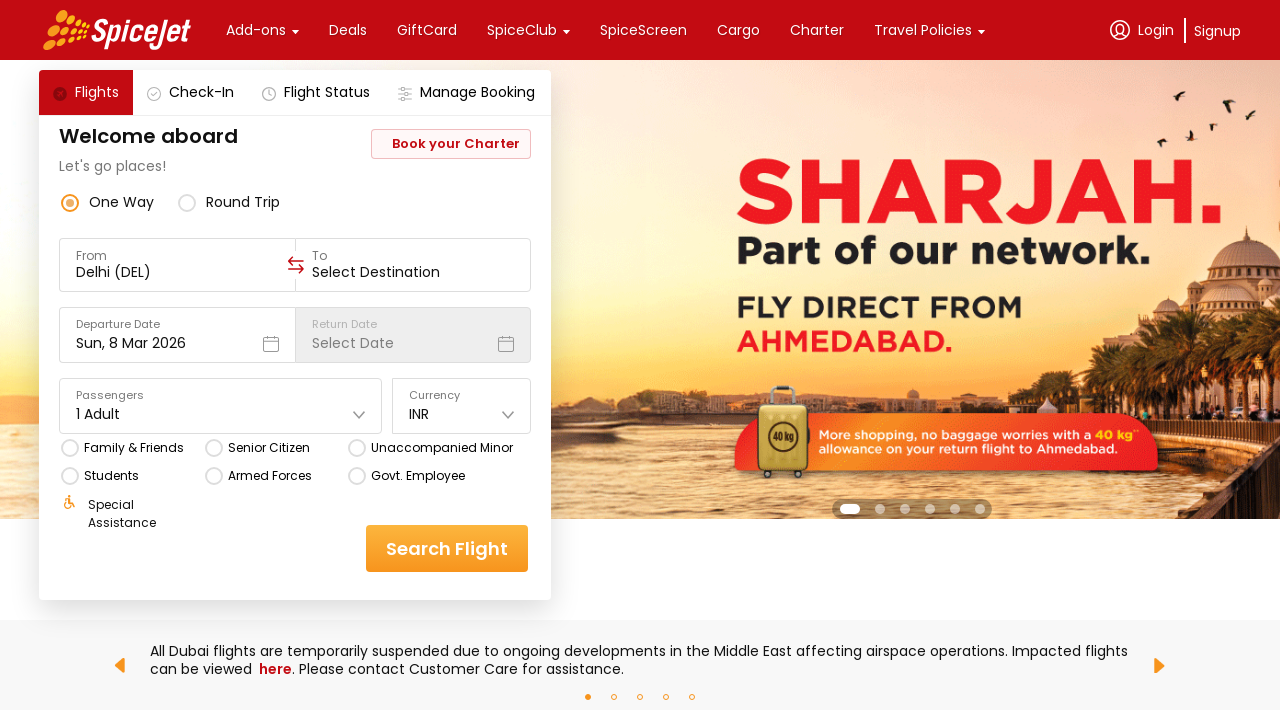

Clicked on the origin/source input field at (178, 272) on div[data-testid='to-testID-origin'] input
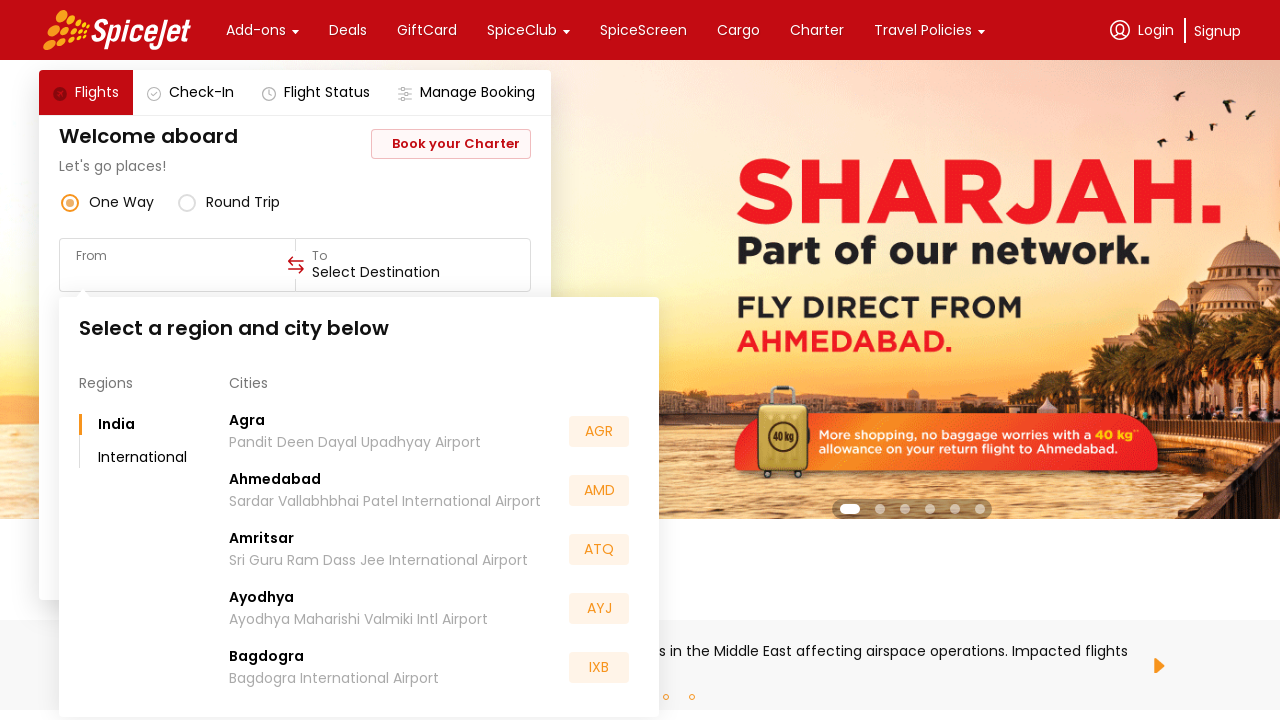

Entered airport code 'BLR' in the origin field on div[data-testid='to-testID-origin'] input
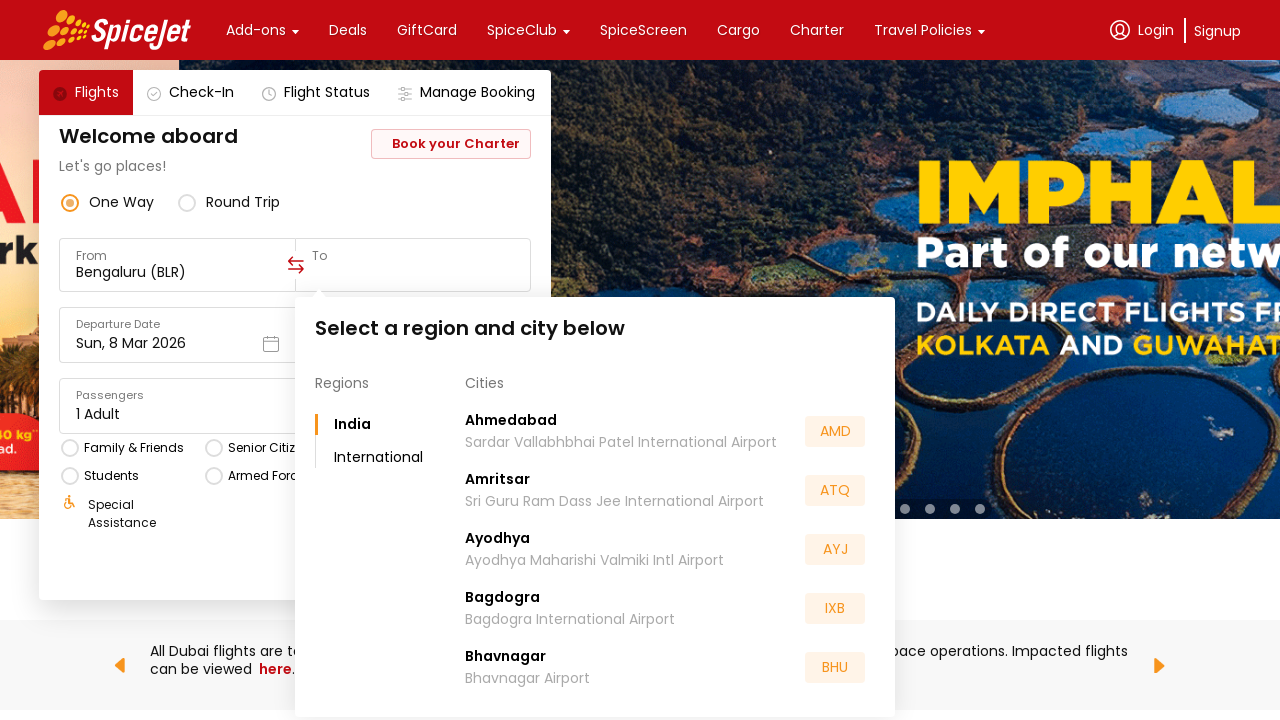

Waited for flight search dropdown suggestions to load
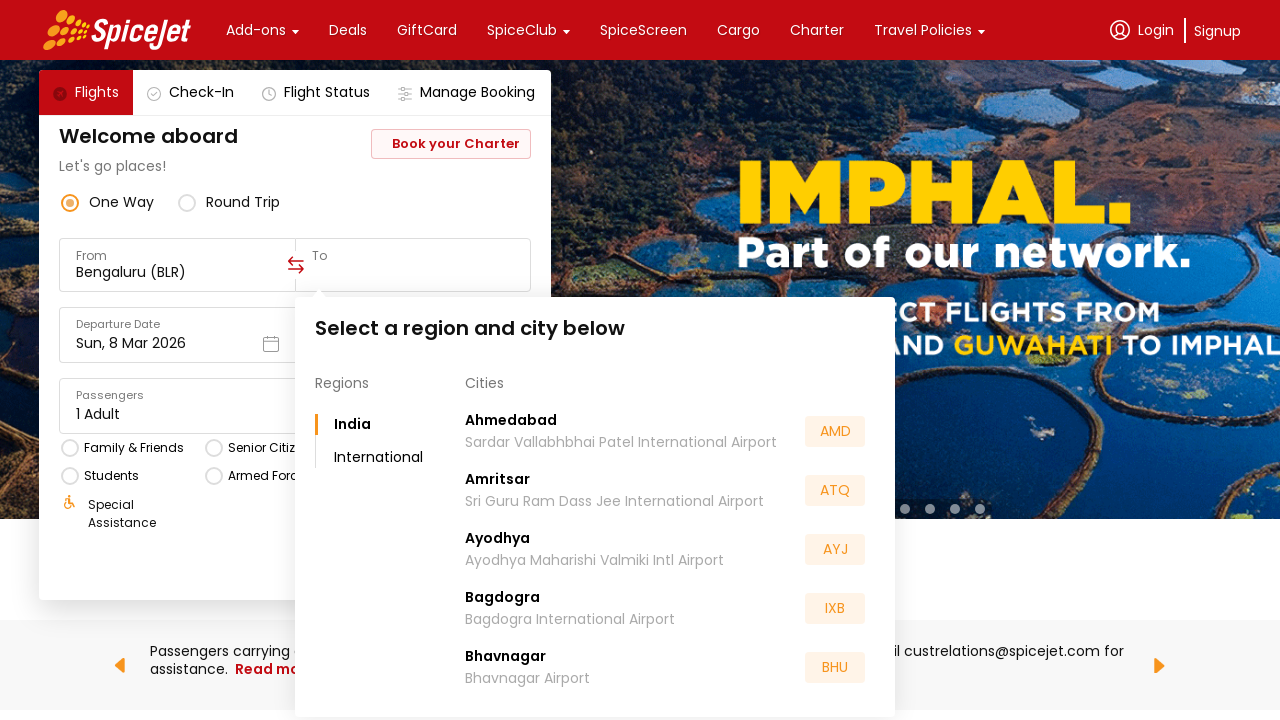

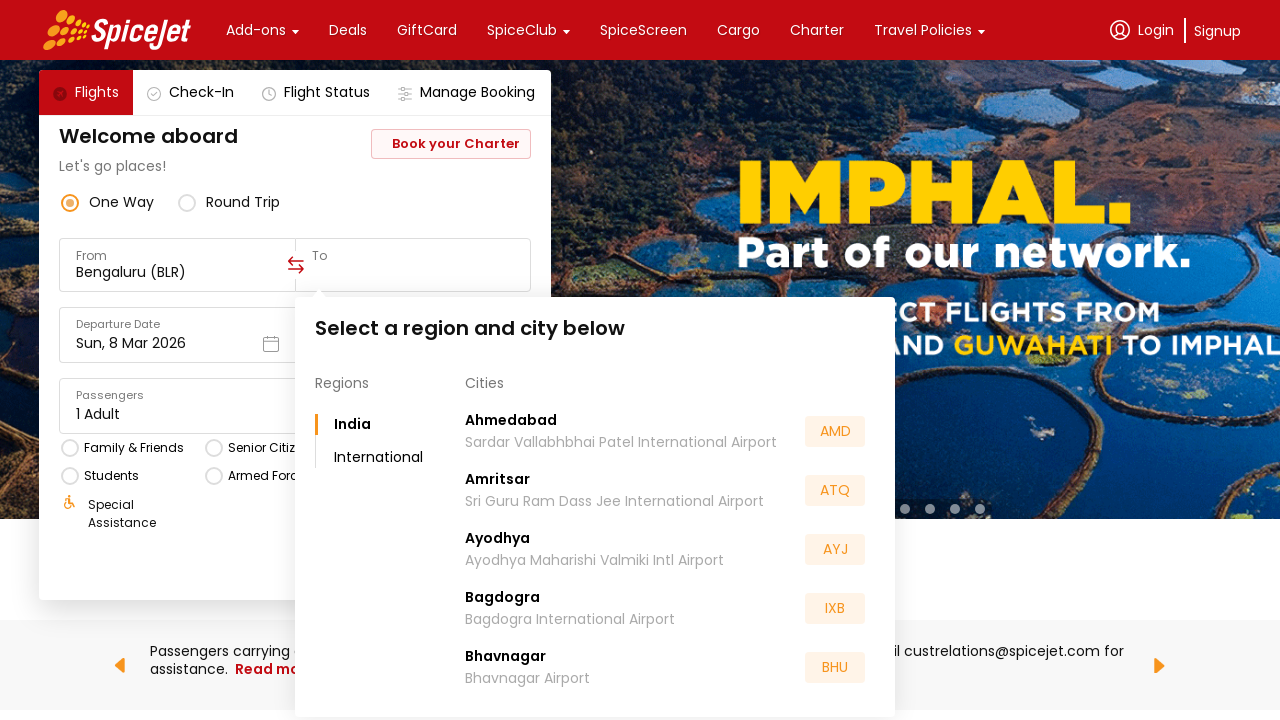